Tests addition operation on a calculator by entering value A (2), incrementing it, selecting addition operation, entering value B (3), incrementing it, and clicking calculate to verify the result.

Starting URL: https://www.globalsqa.com/angularJs-protractor/SimpleCalculator/

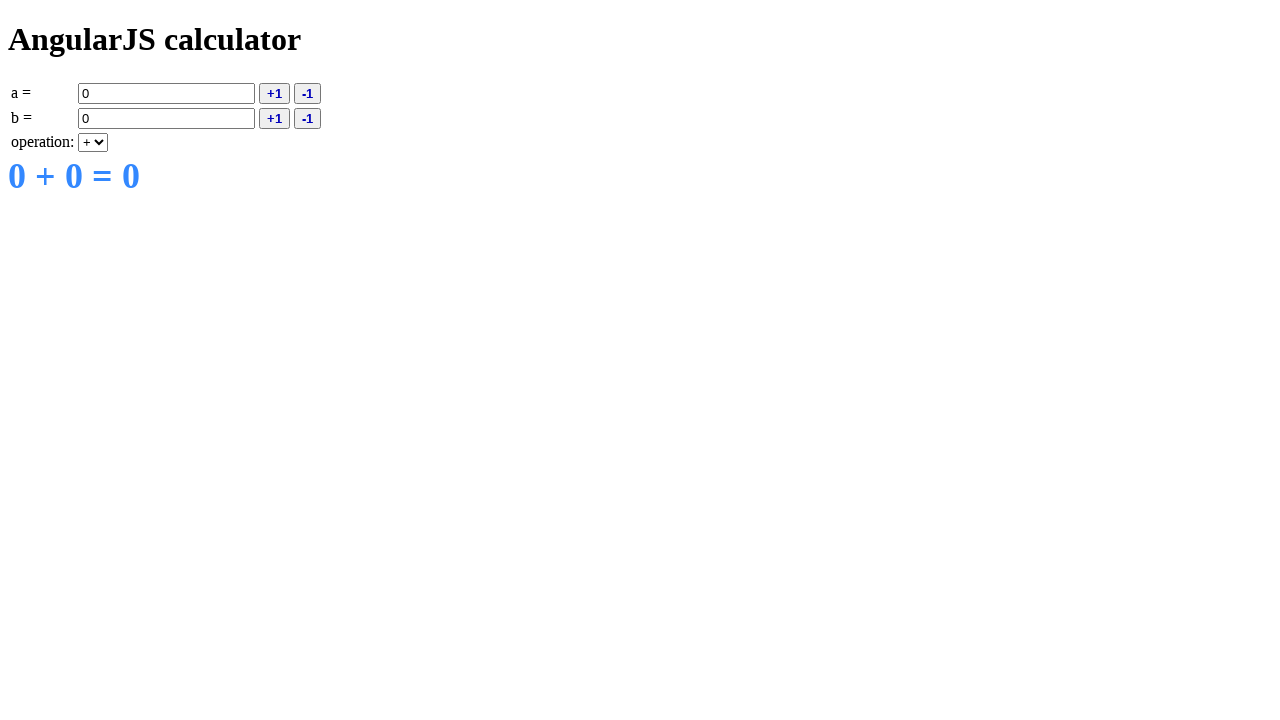

Filled input field A with value '2' on input[ng-model='a']
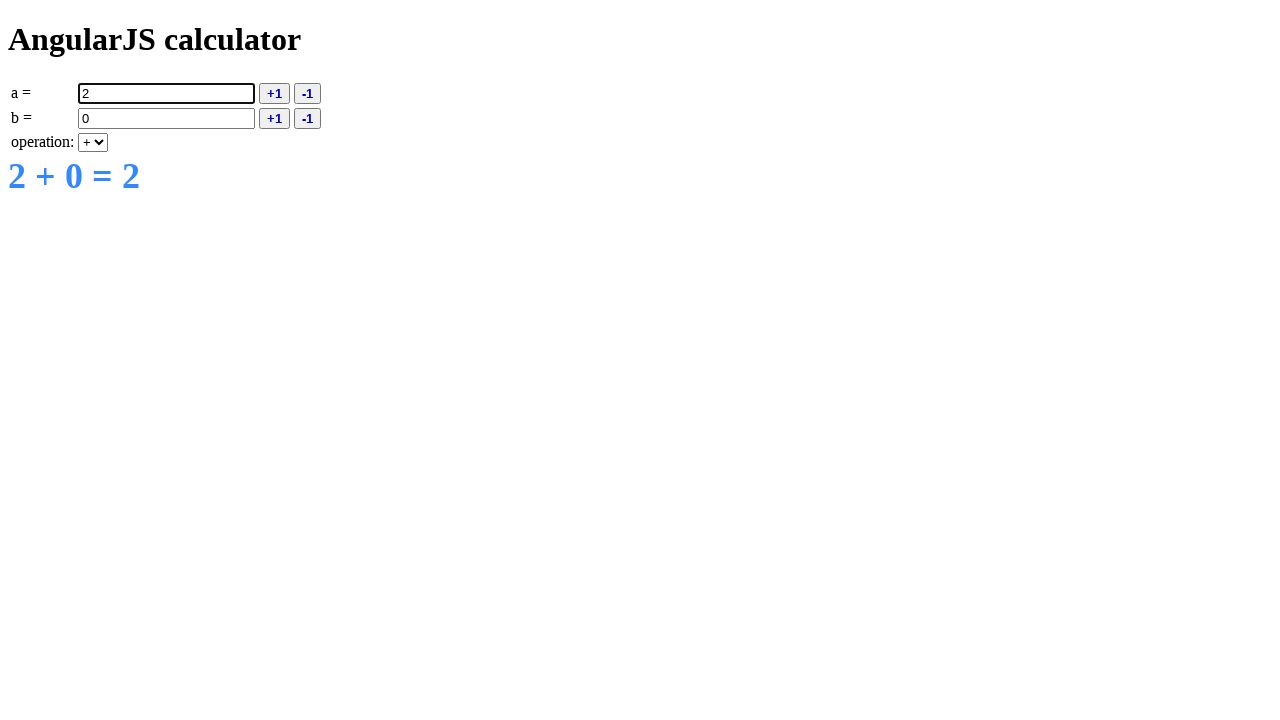

Clicked increment A button to increment value from 2 to 3 at (274, 93) on button[ng-click='inca()']
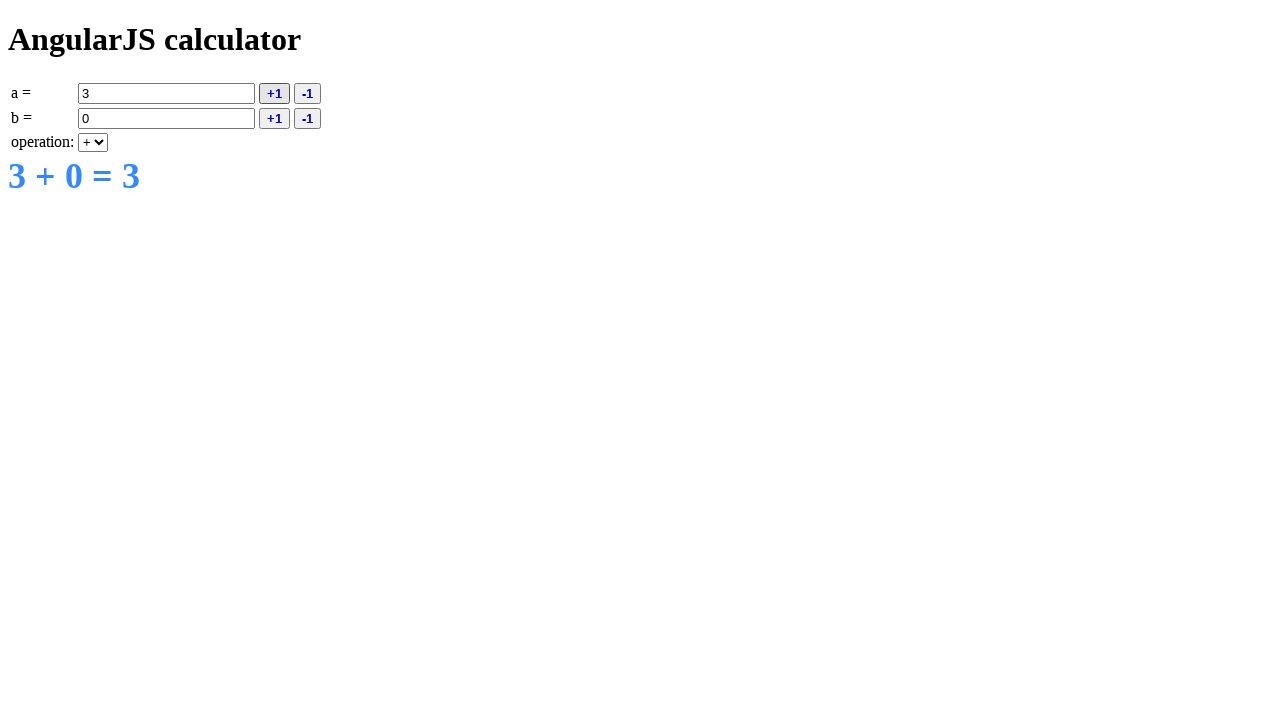

Selected addition operation from dropdown on select[ng-model='operation']
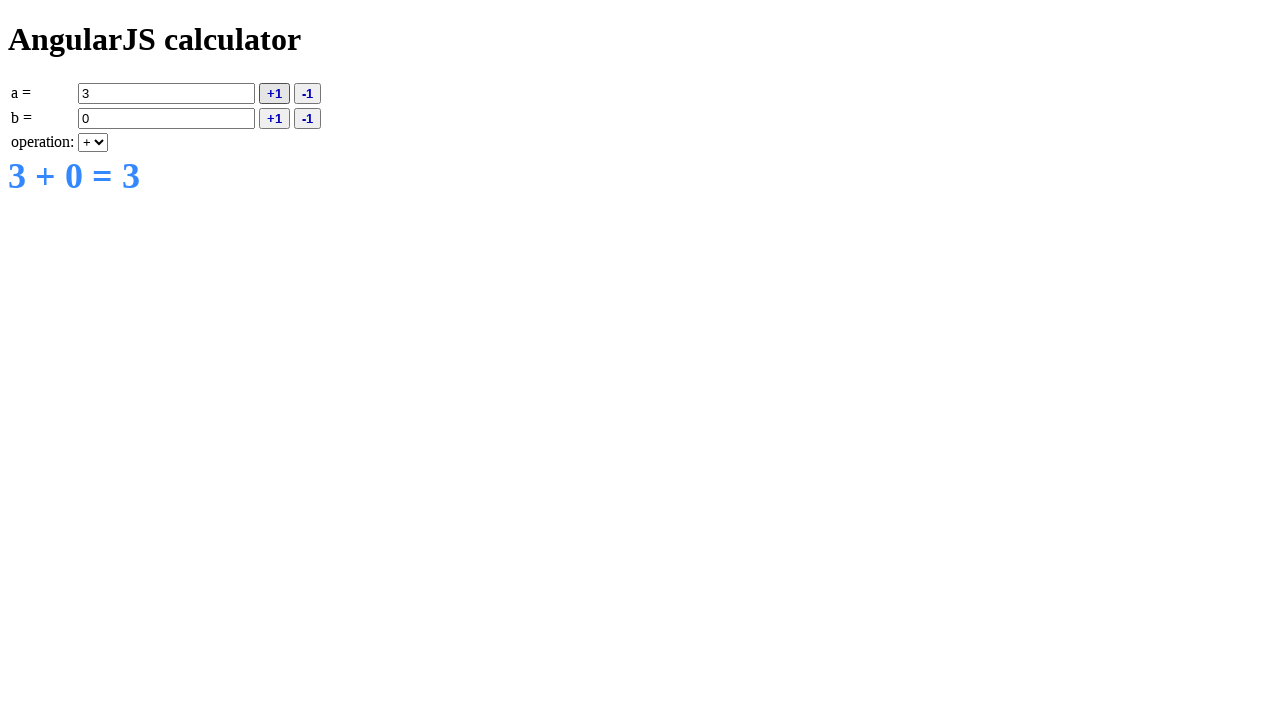

Filled input field B with value '3' on input[ng-model='b']
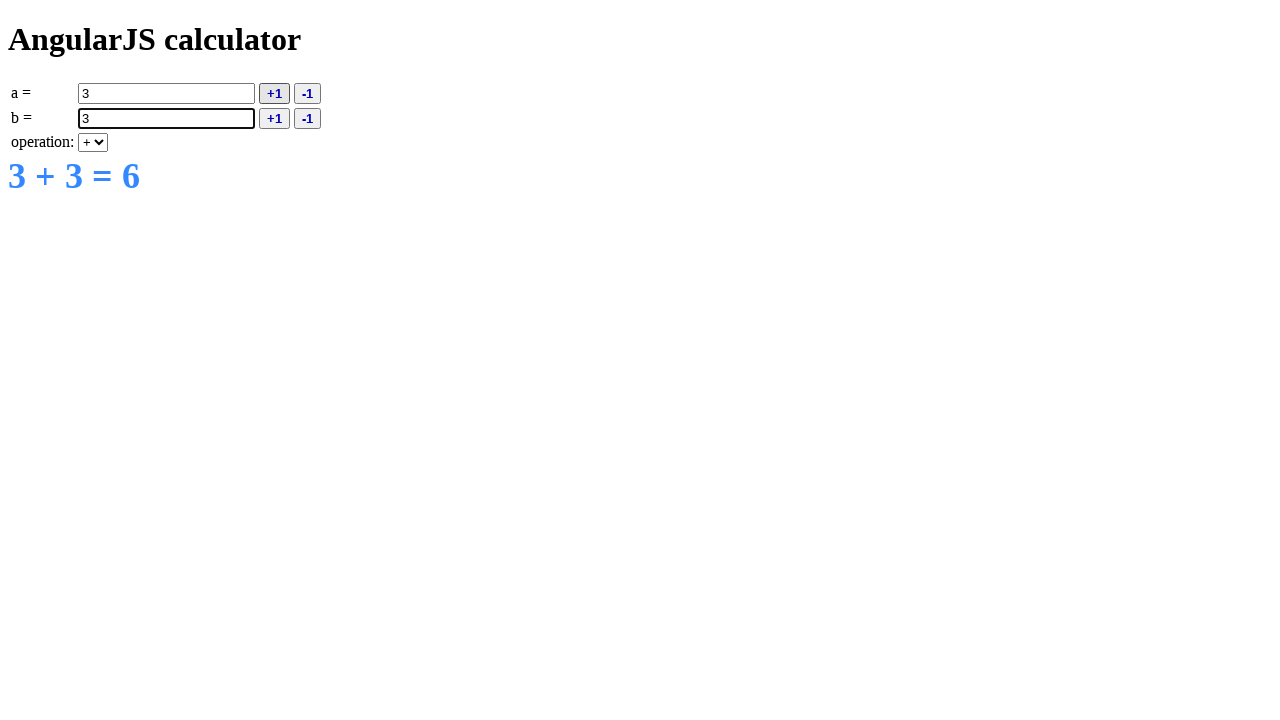

Clicked increment B button to increment value from 3 to 4 at (274, 118) on button[ng-click='incb()']
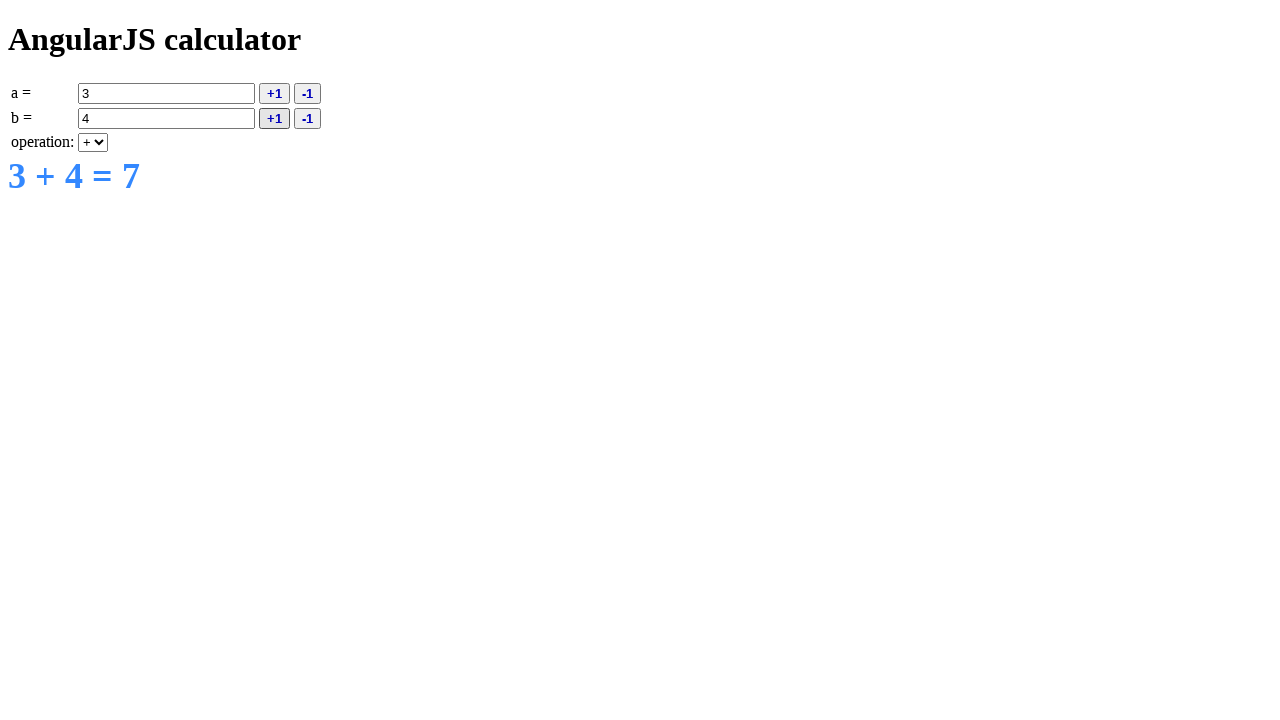

Clicked calculate button to perform addition (3 + 4) at (274, 93) on button.command
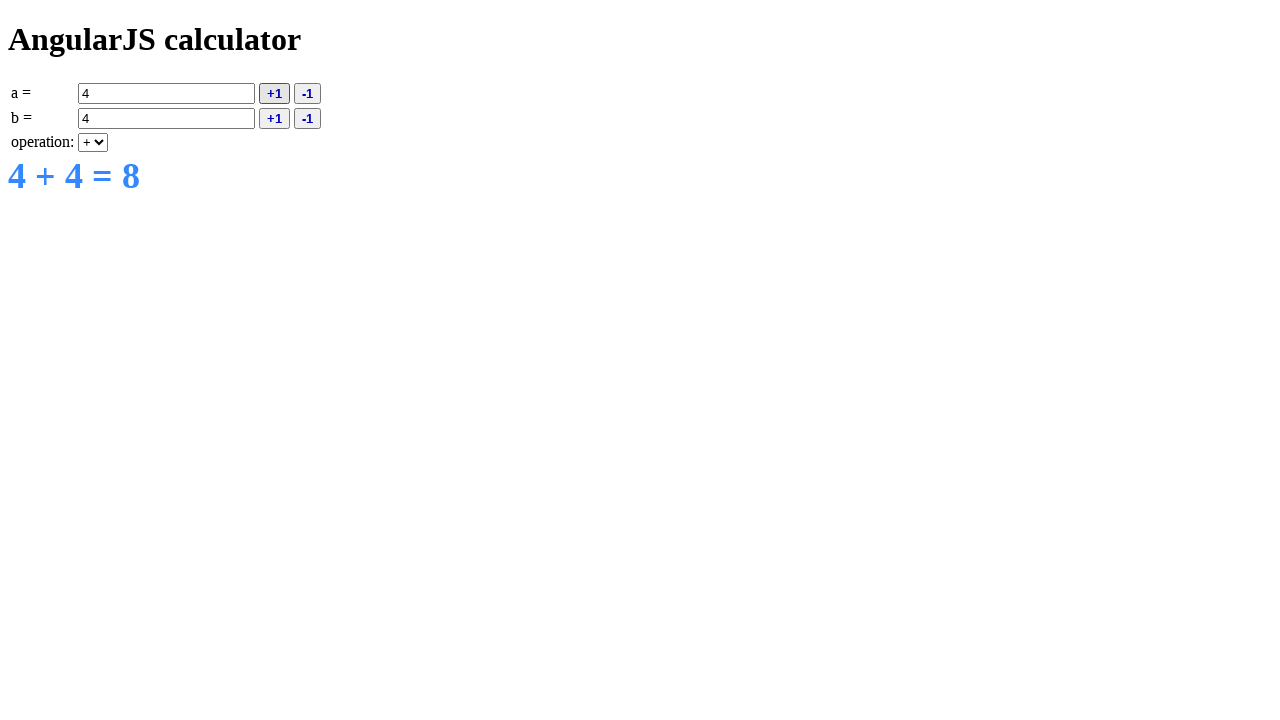

Result element loaded and became visible
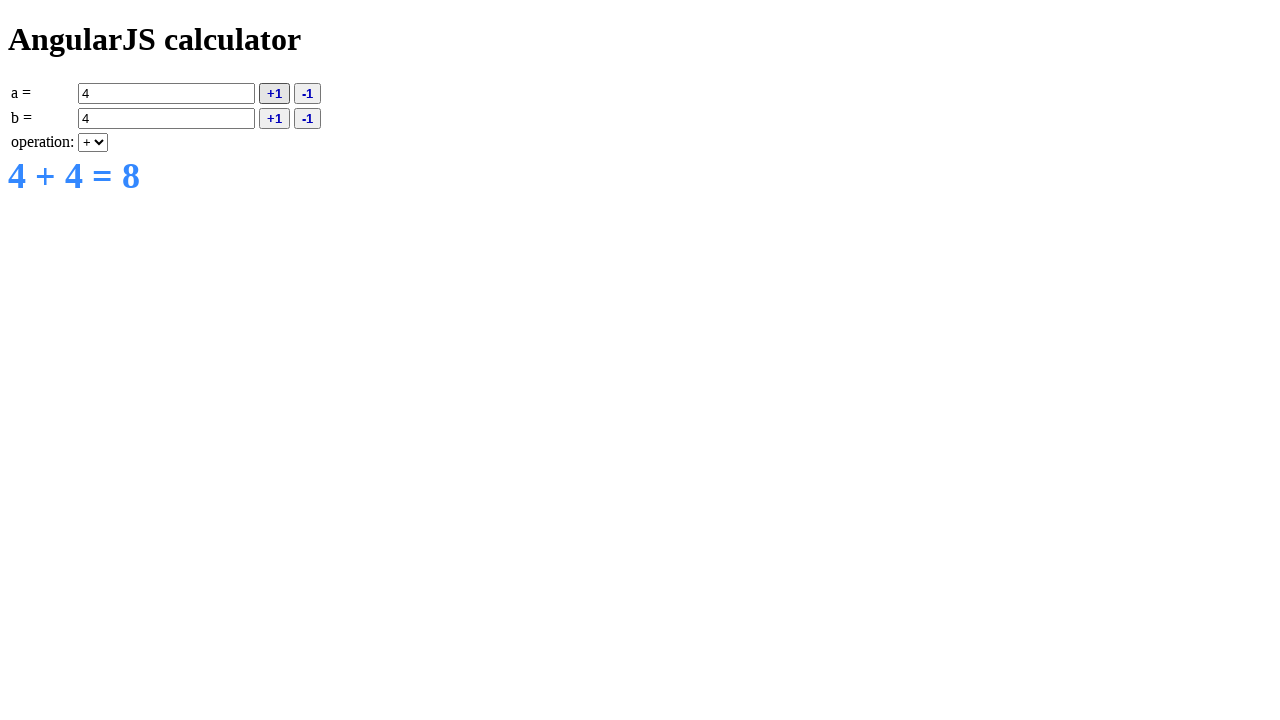

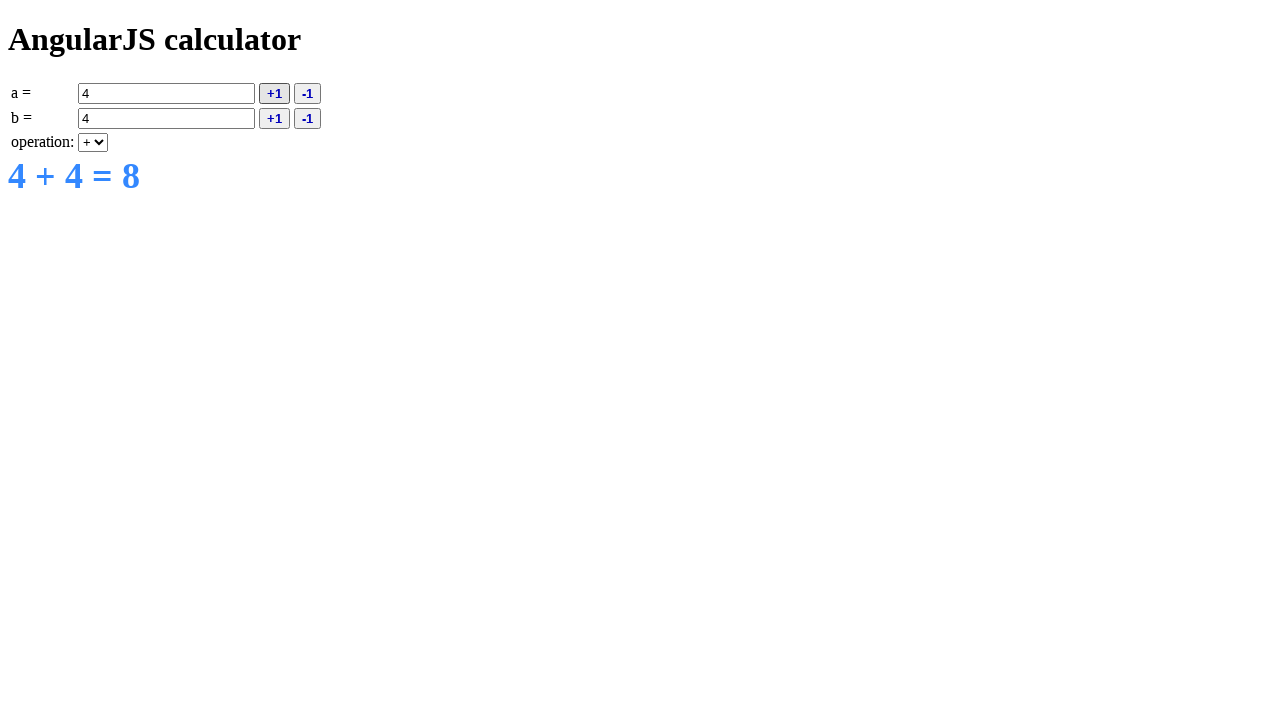